Tests browser window management by navigating to a page, maximizing the browser window, and then minimizing it.

Starting URL: https://kite.zerodha.com

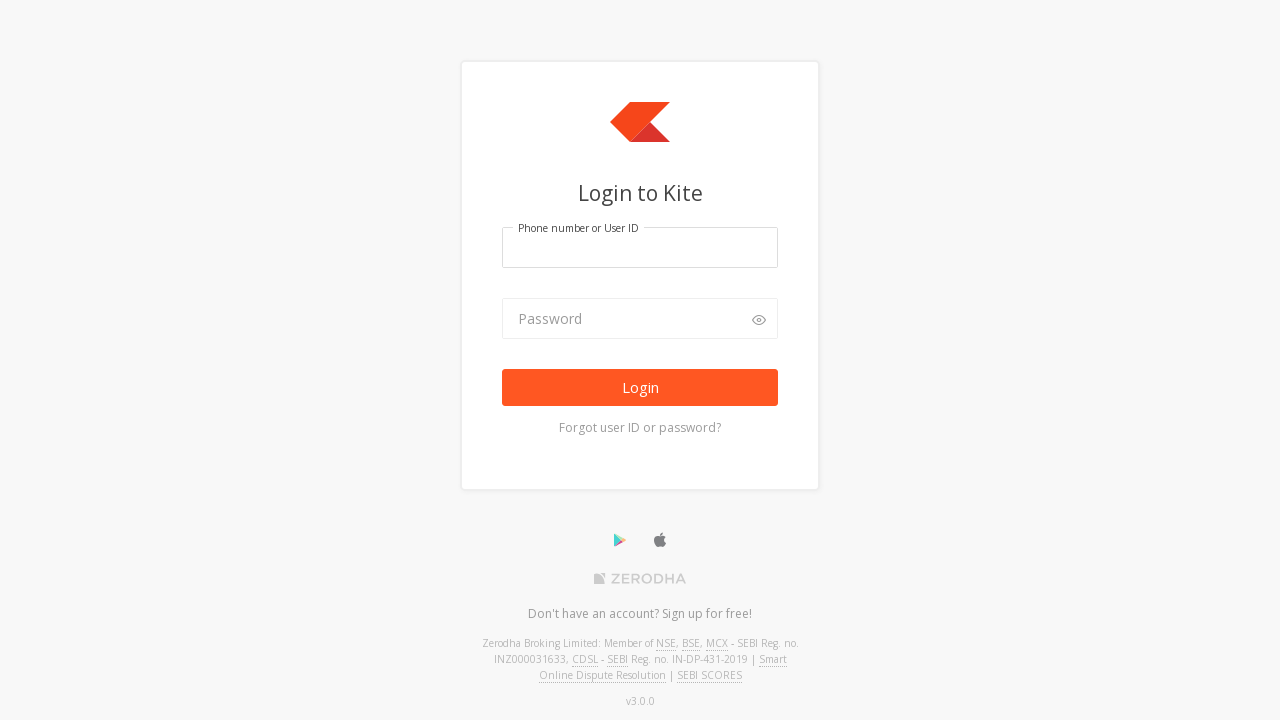

Set viewport size to 1920x1080 to maximize browser window
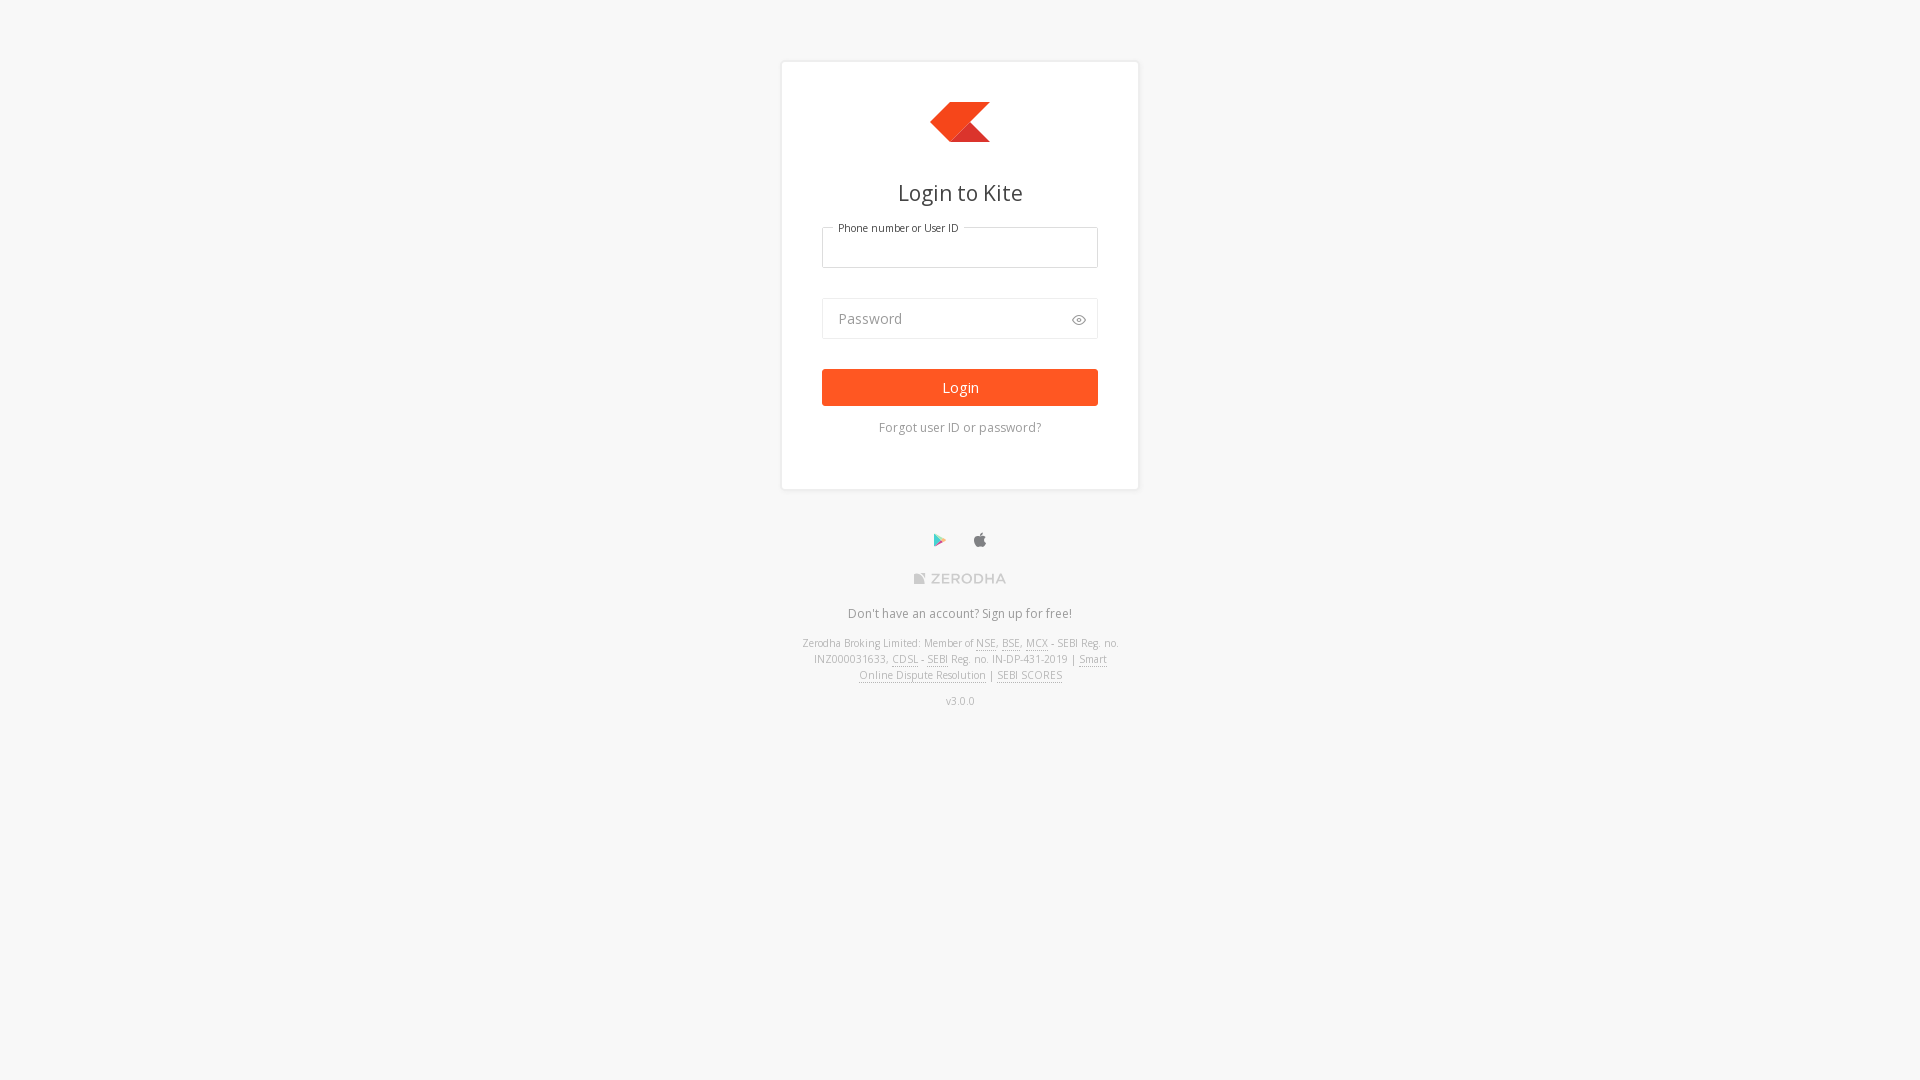

Waited for page to load (domcontentloaded state)
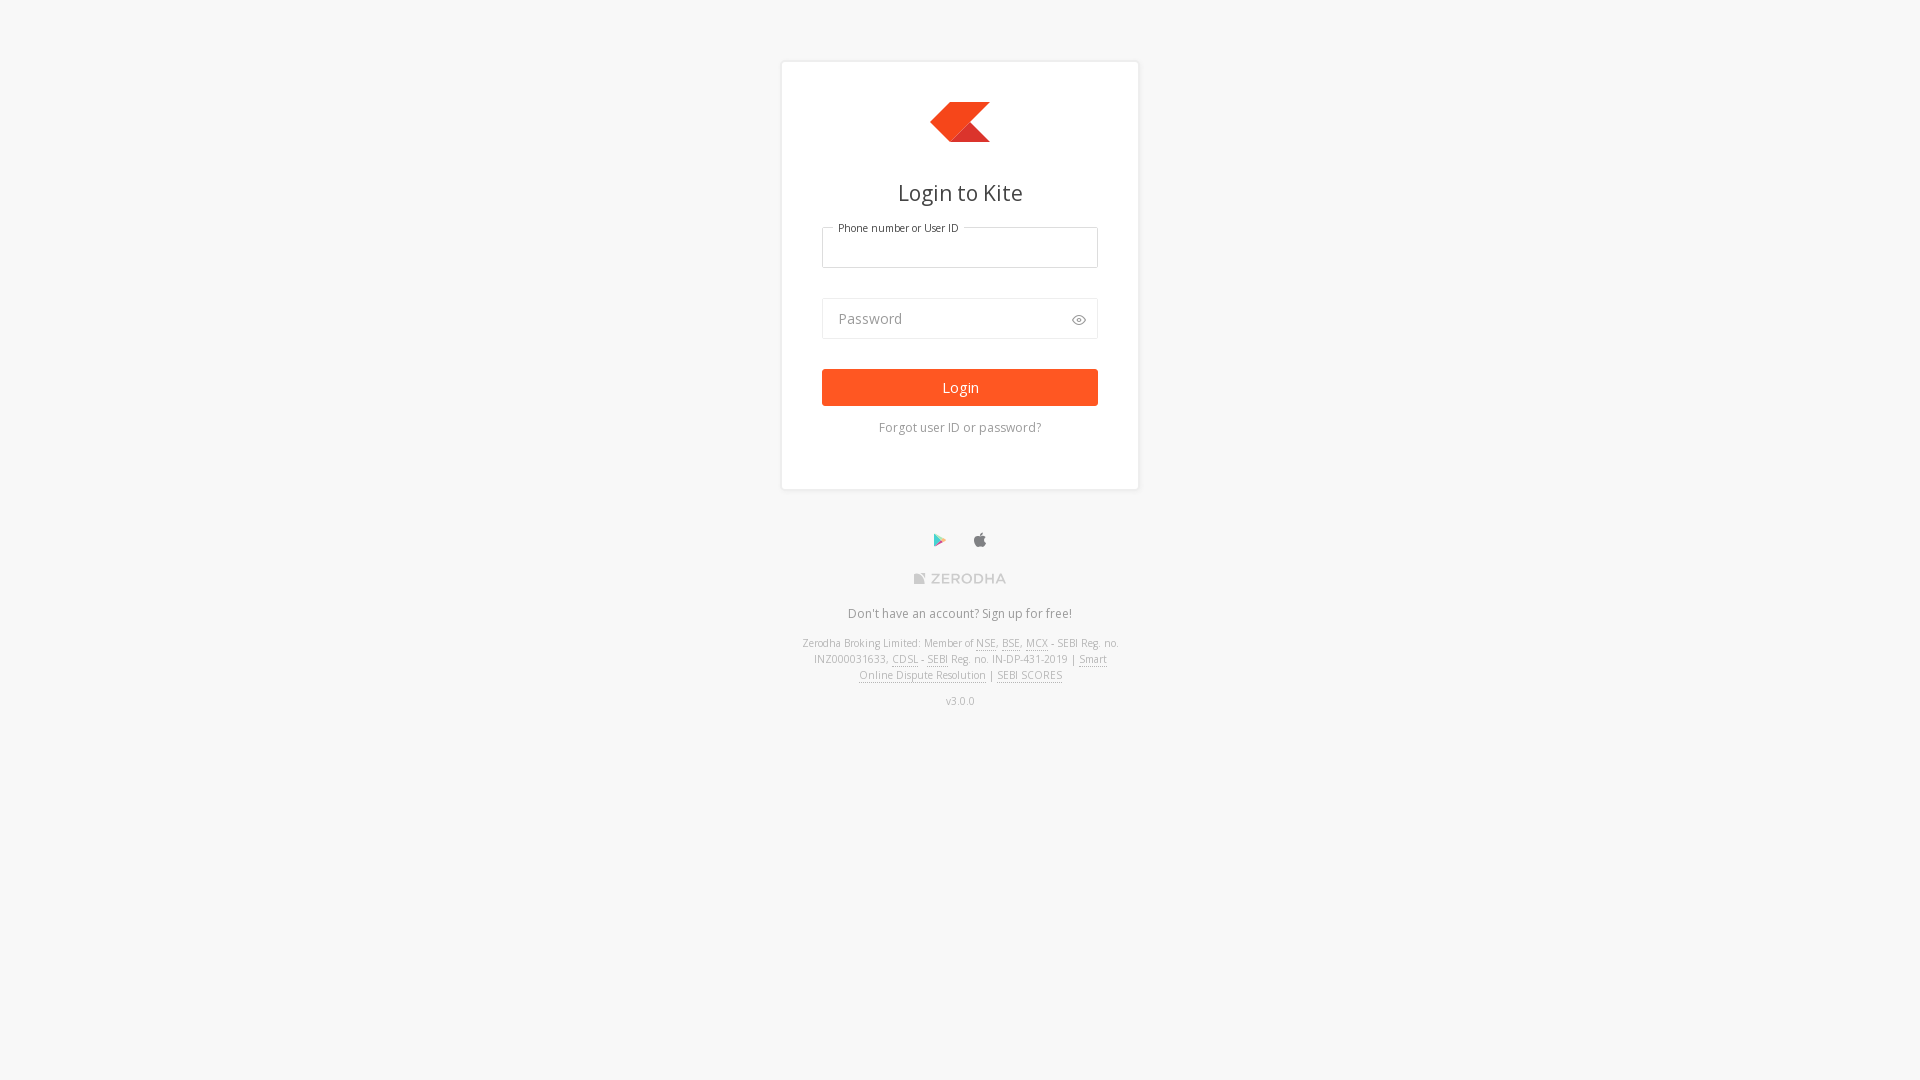

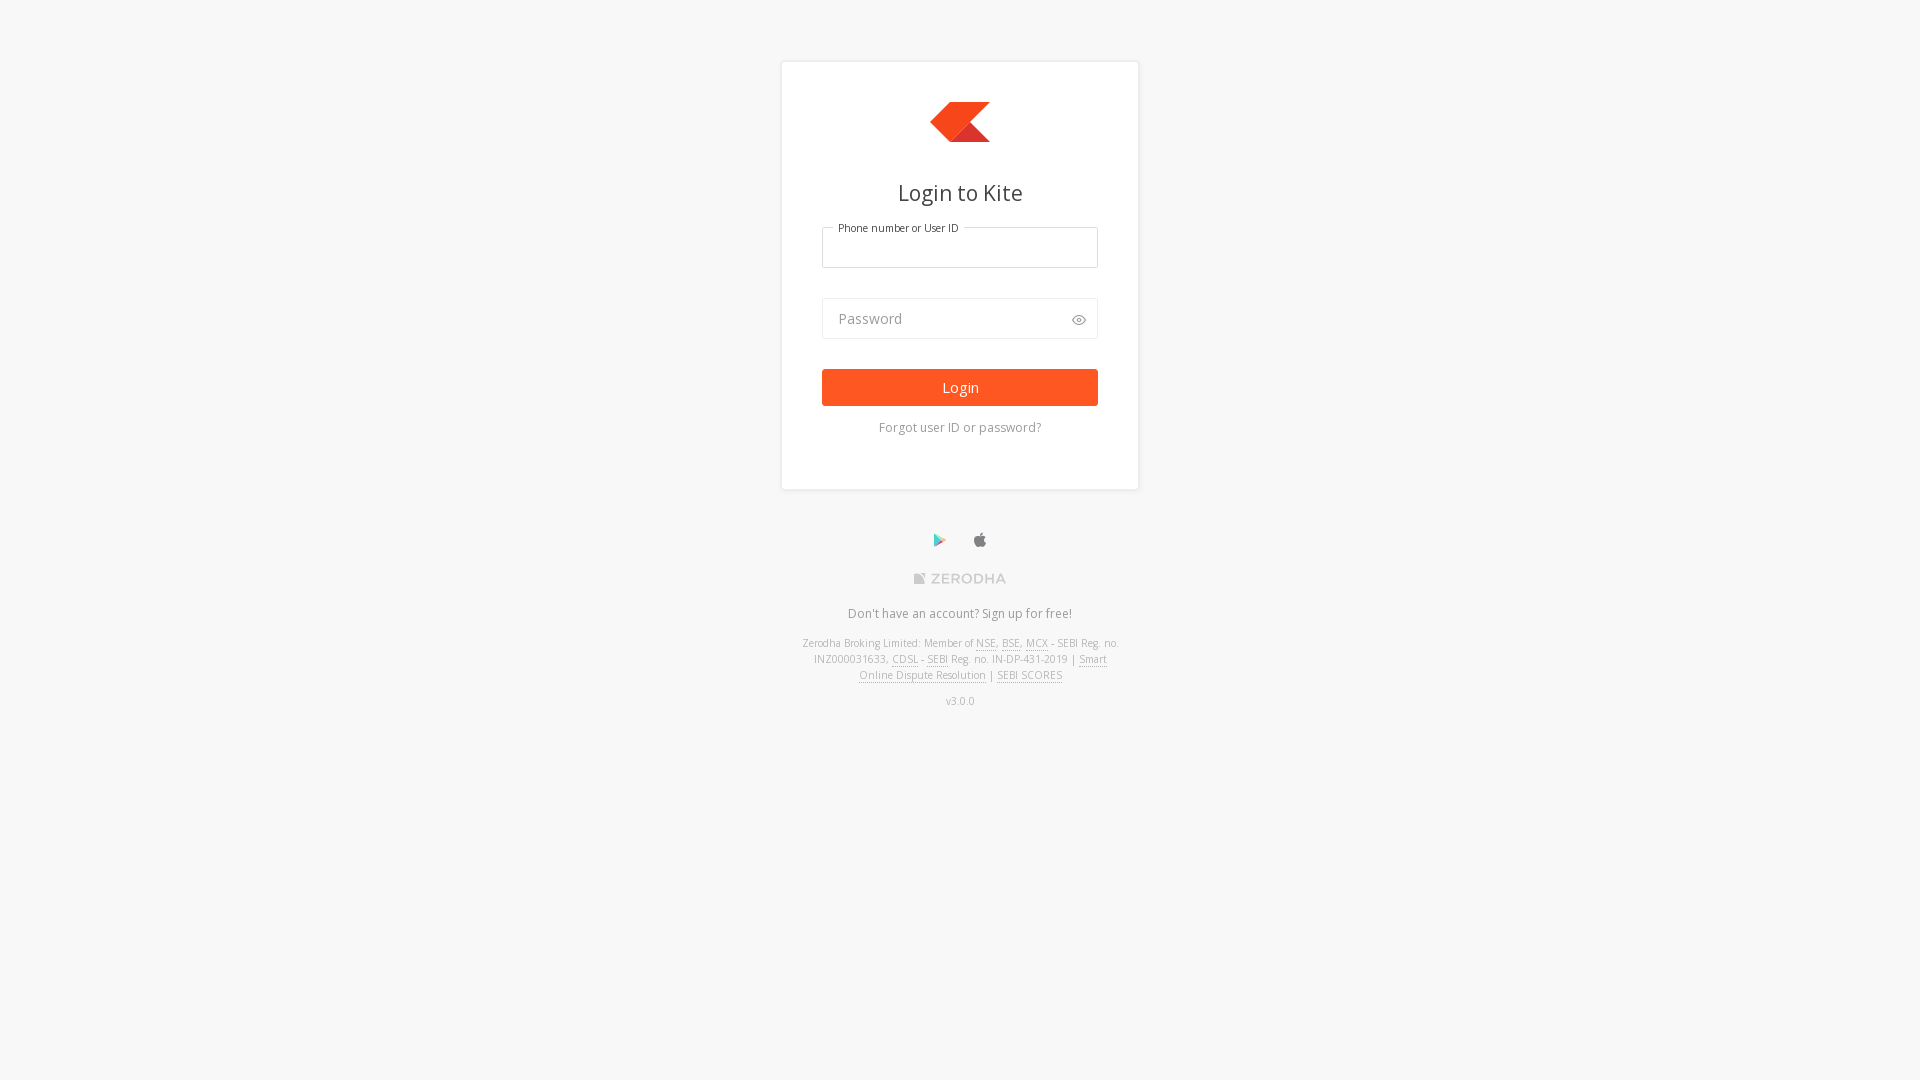